Fills in a tax ID number in the Colombian DIAN RUT consultation form and submits it

Starting URL: https://muisca.dian.gov.co/WebRutMuisca/DefConsultaEstadoRUT.faces

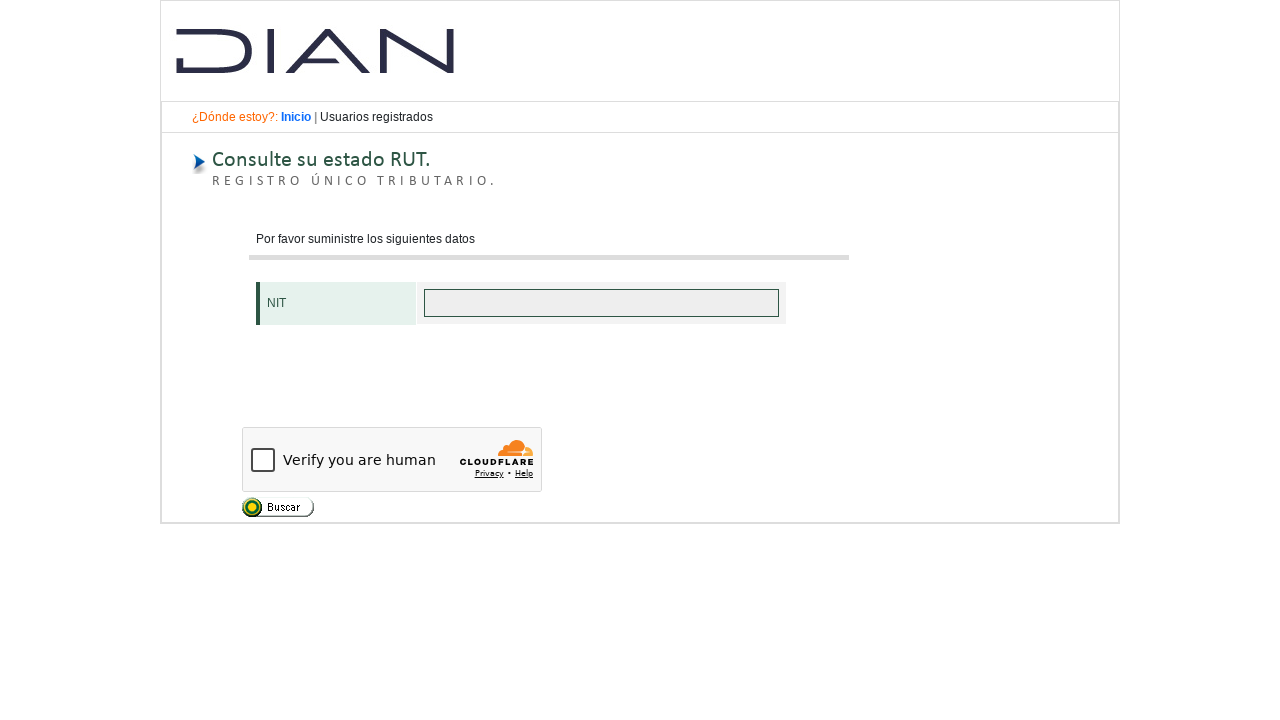

Filled tax ID field with NIT number 1128275485 on #vistaConsultaEstadoRUT\:formConsultaEstadoRUT\:numNit
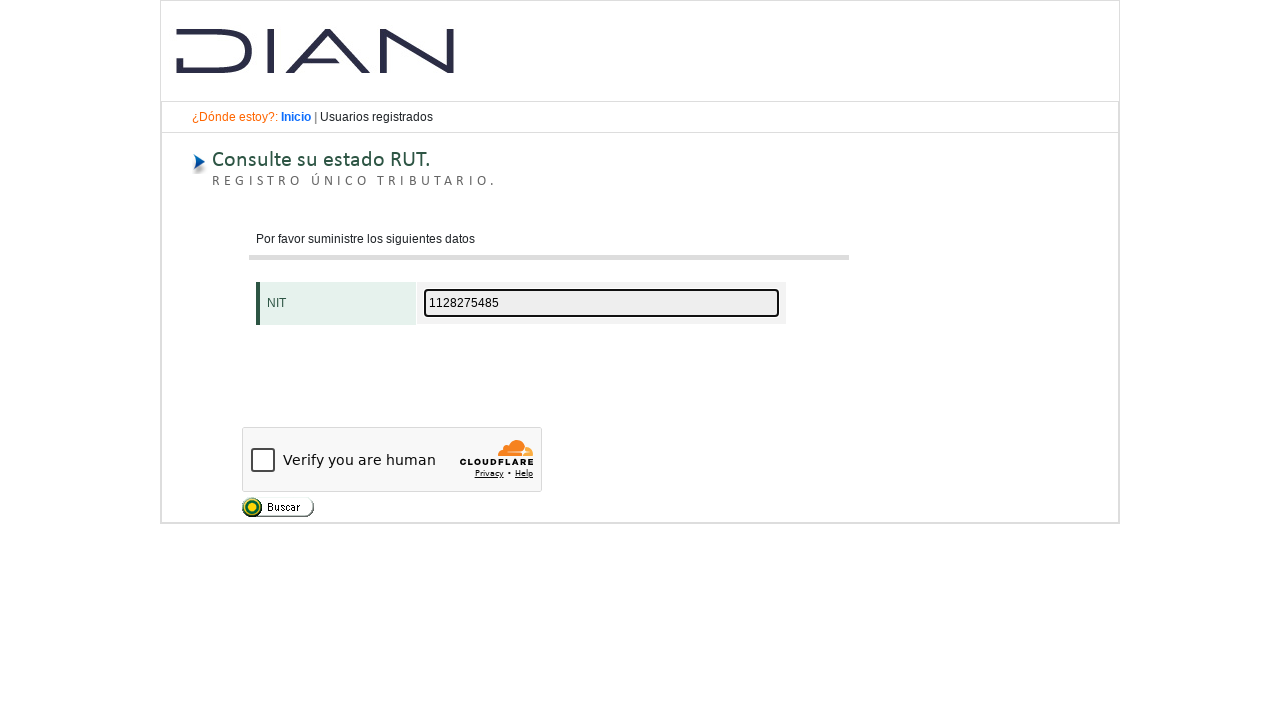

Submitted the RUT consultation form by pressing Enter on #vistaConsultaEstadoRUT\:formConsultaEstadoRUT\:numNit
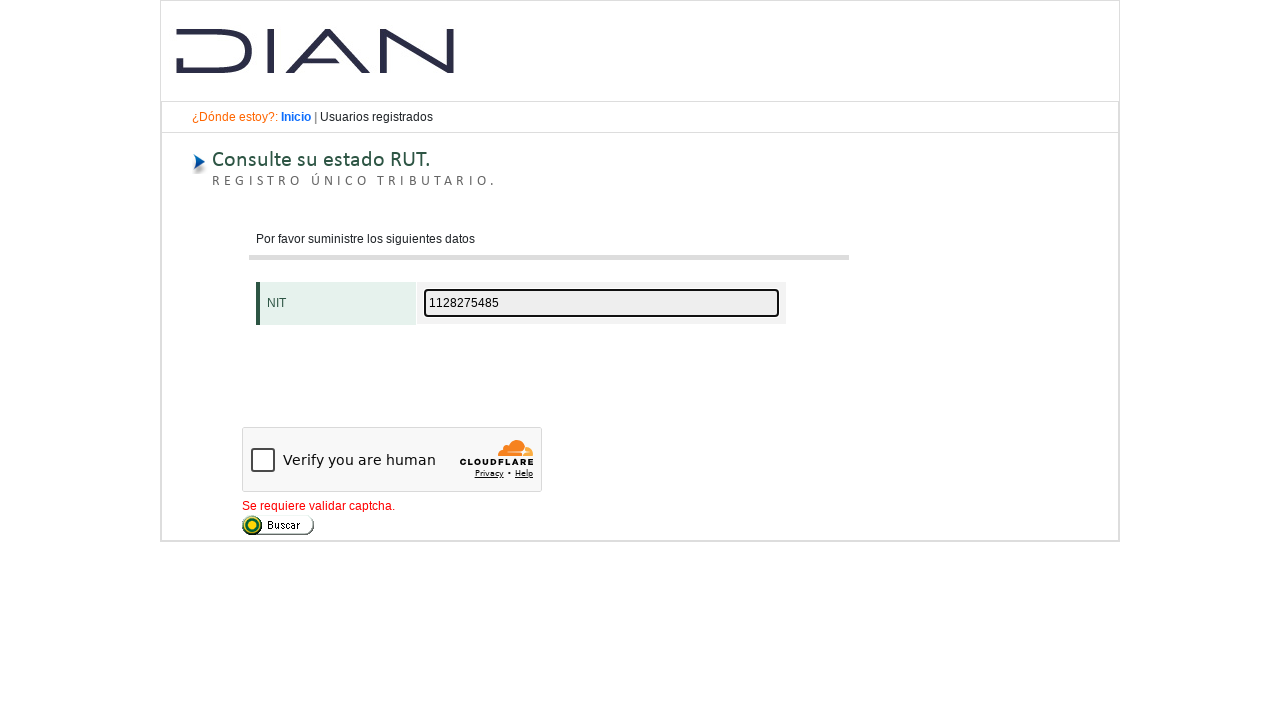

Waited 2 seconds for form submission response
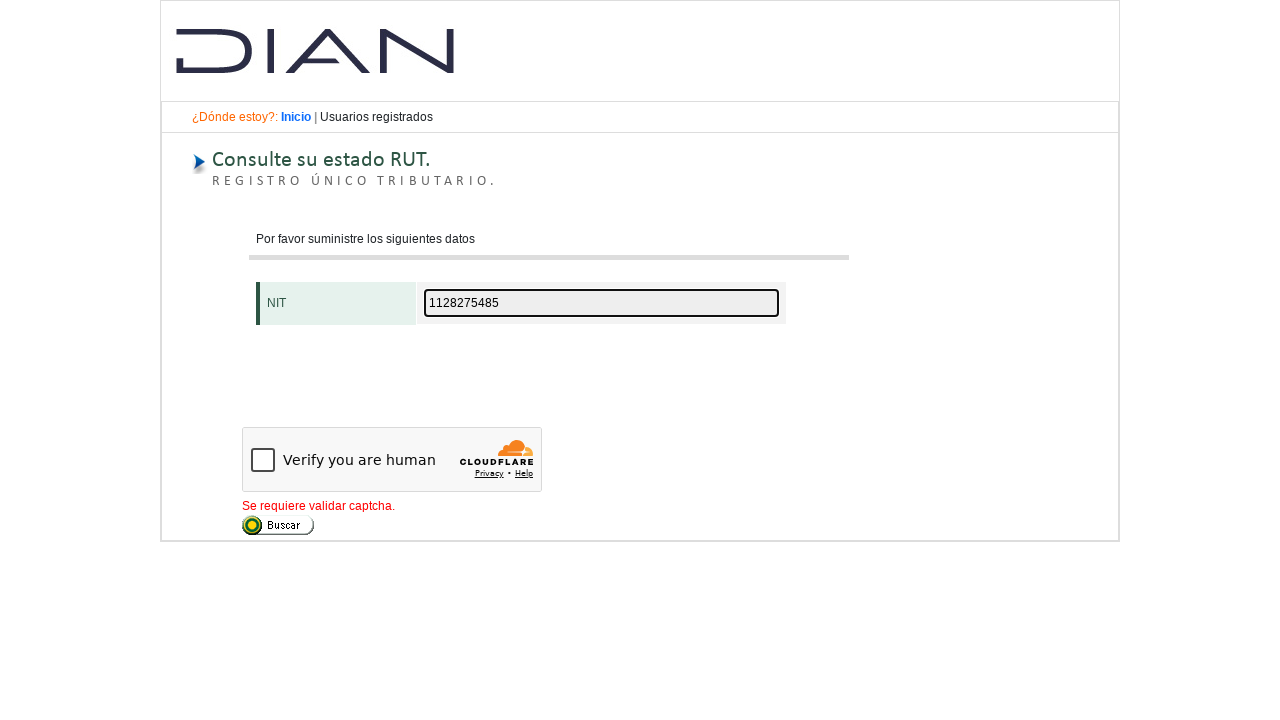

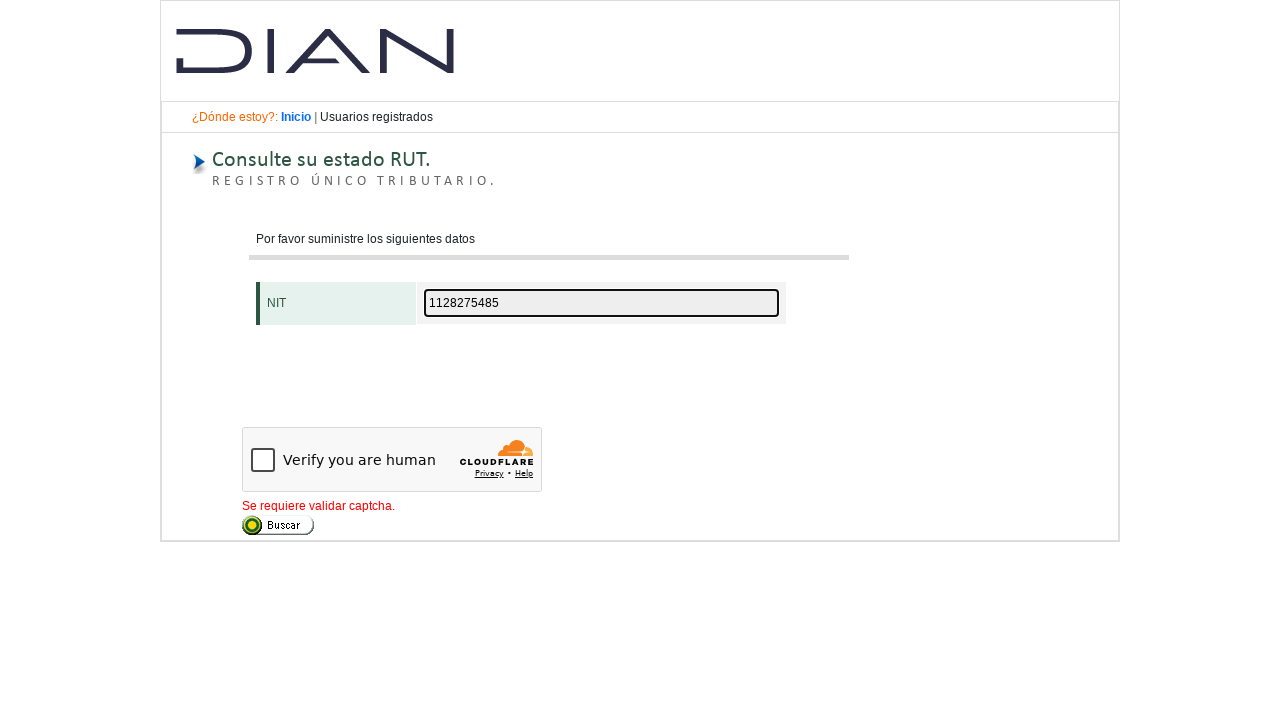